Tests handling a JavaScript alert dialog by clicking a button that triggers an alert, accepting it, and verifying the output text changes accordingly.

Starting URL: https://atidcollege.co.il/Xamples/ex_switch_navigation.html

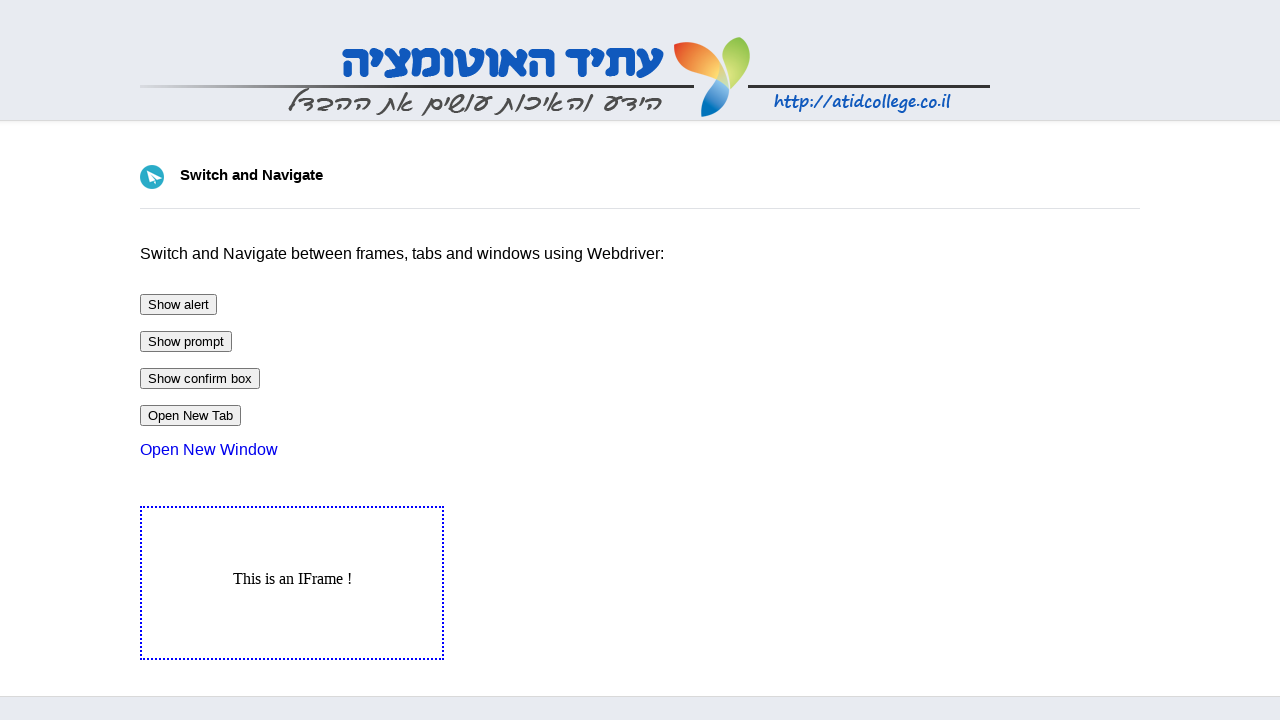

Set up alert dialog handler to automatically accept
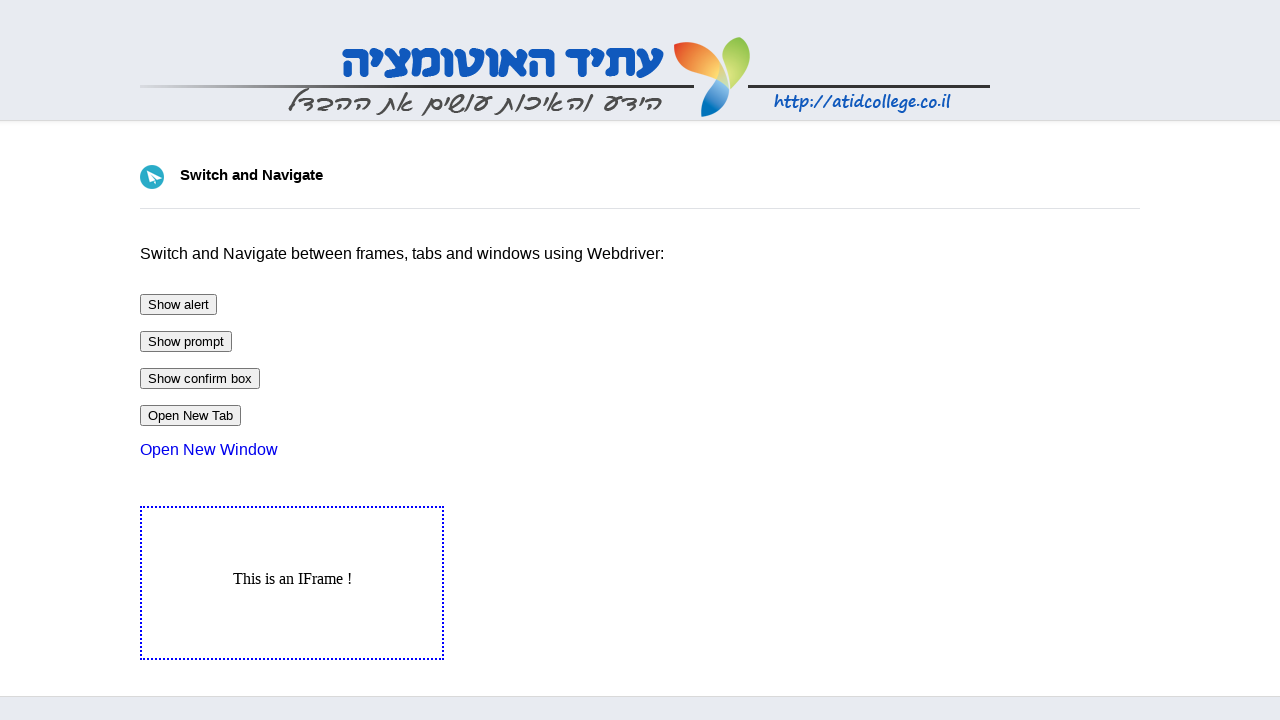

Clicked button to trigger JavaScript alert at (178, 304) on #btnAlert
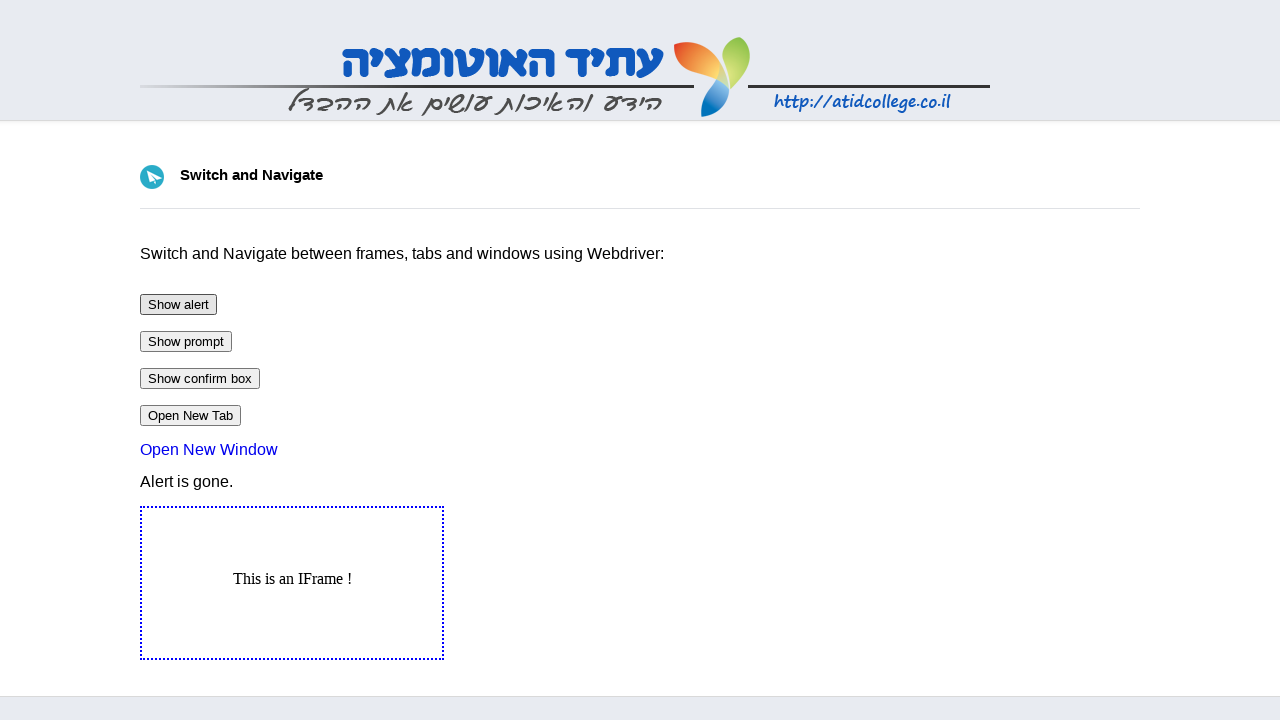

Verified output text changed to 'Alert is gone.' after alert was dismissed
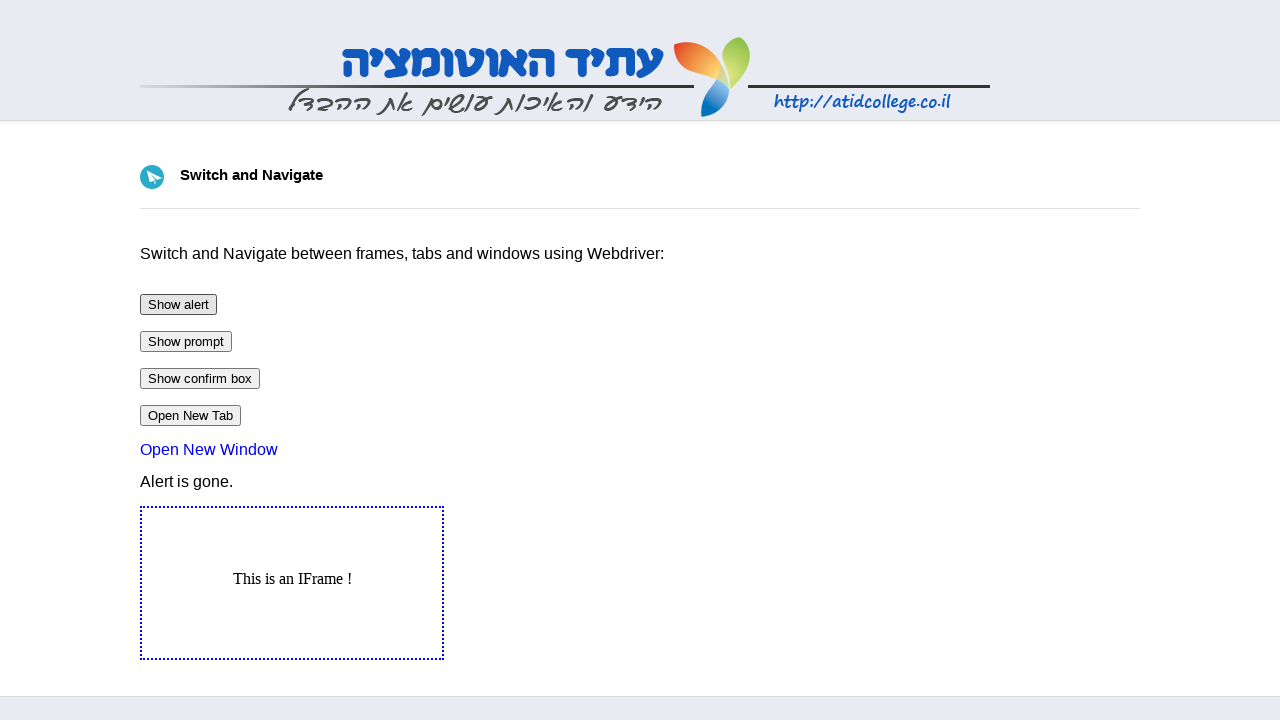

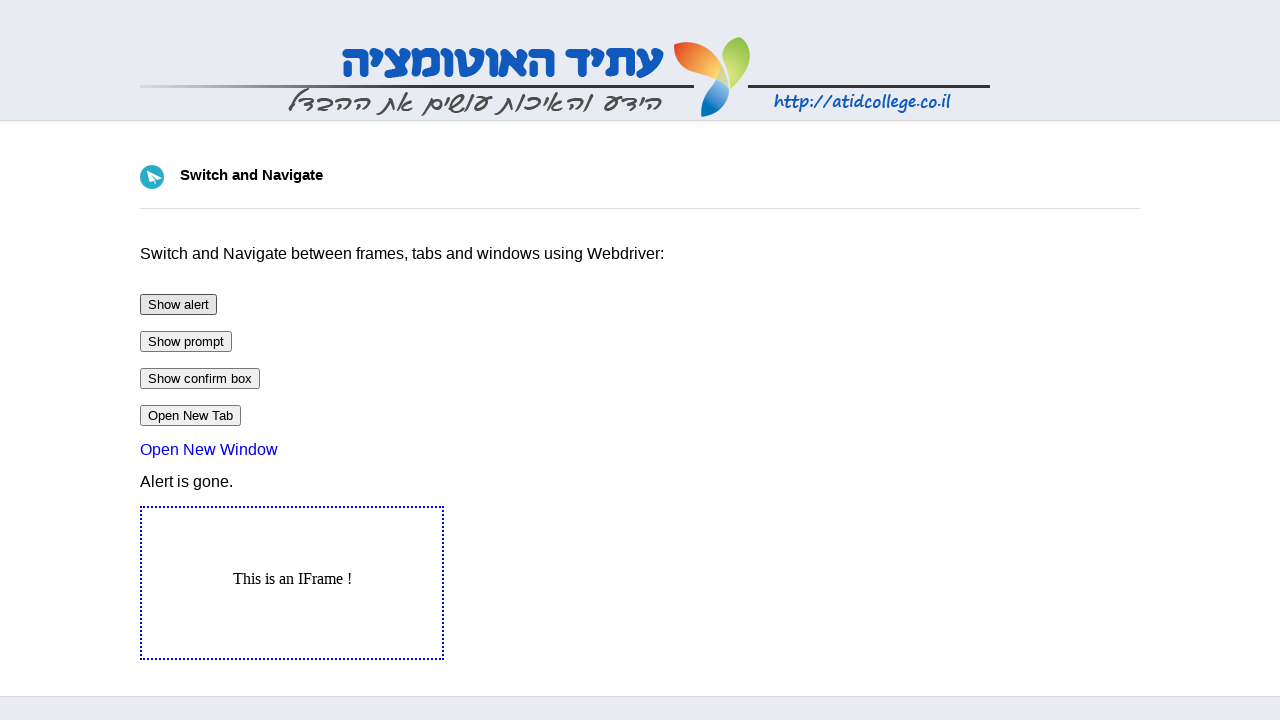